Performs a search on DuckDuckGo by entering a search query

Starting URL: https://duckduckgo.com/

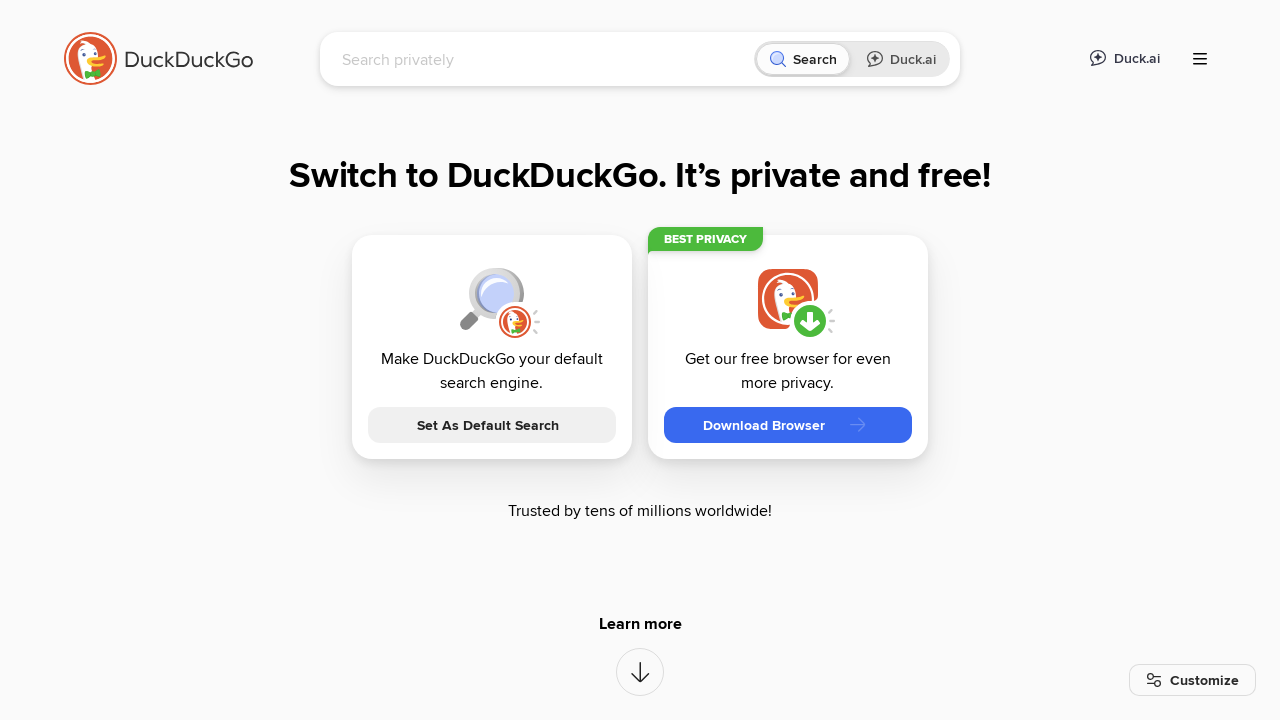

Filled search field with 'Selenium' on input[name='q']
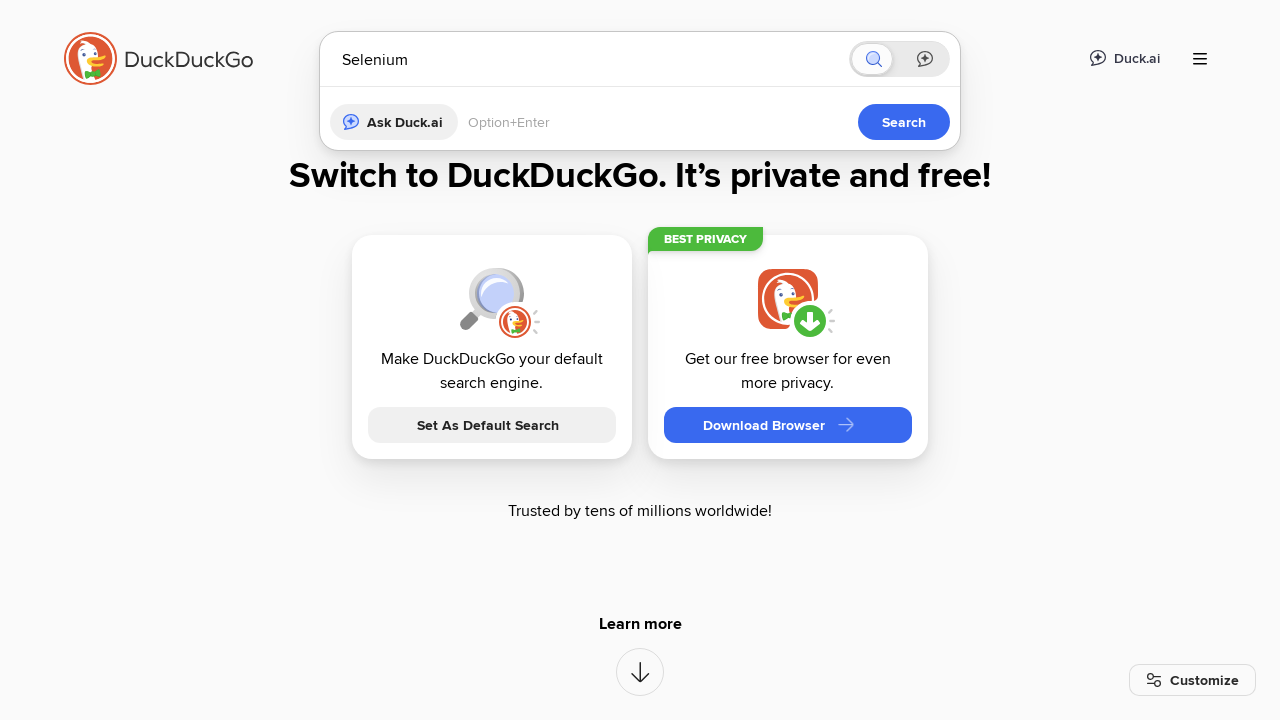

Pressed Enter to submit search query on DuckDuckGo on input[name='q']
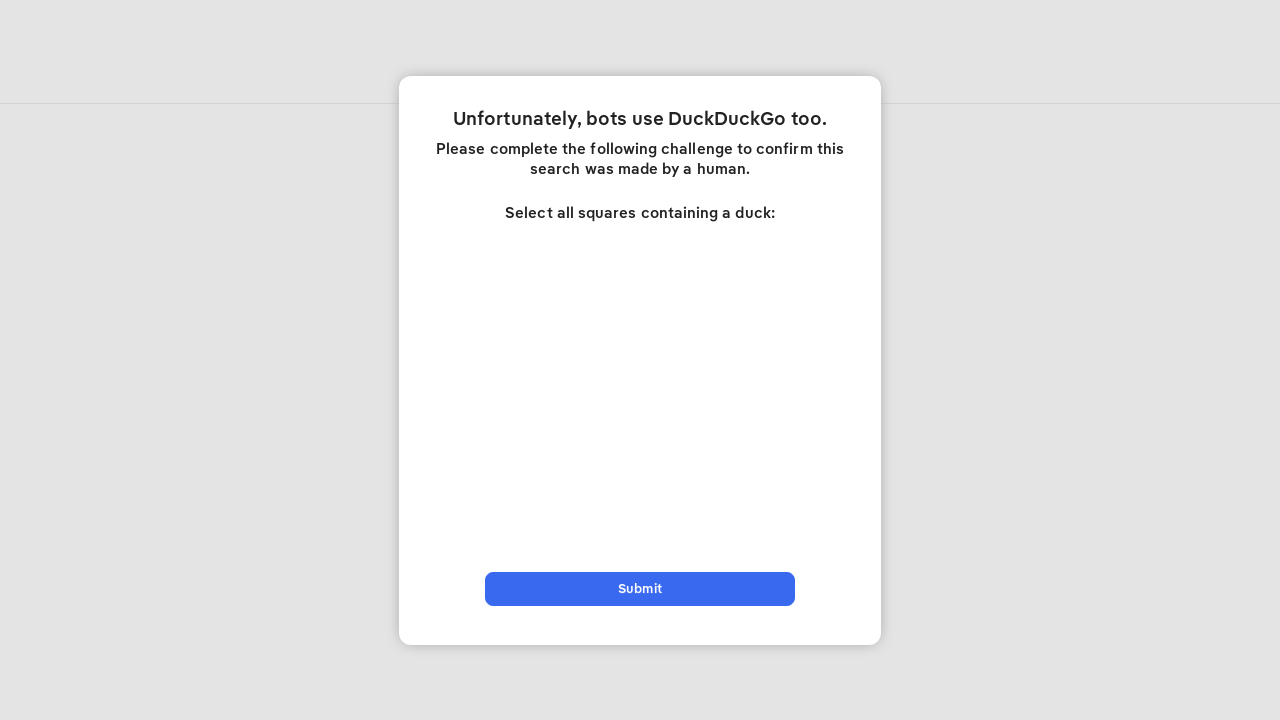

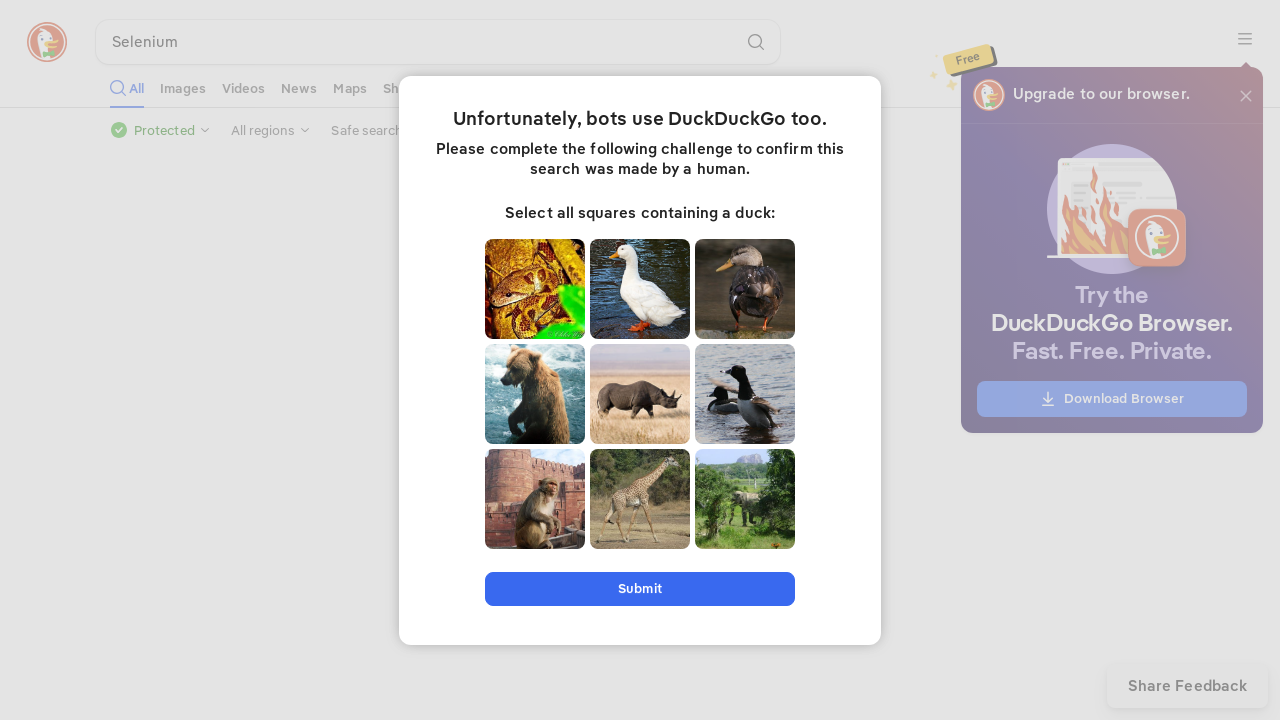